Tests hover action functionality by moving the mouse cursor to the Download menu item on jQuery UI website

Starting URL: https://jqueryui.com/

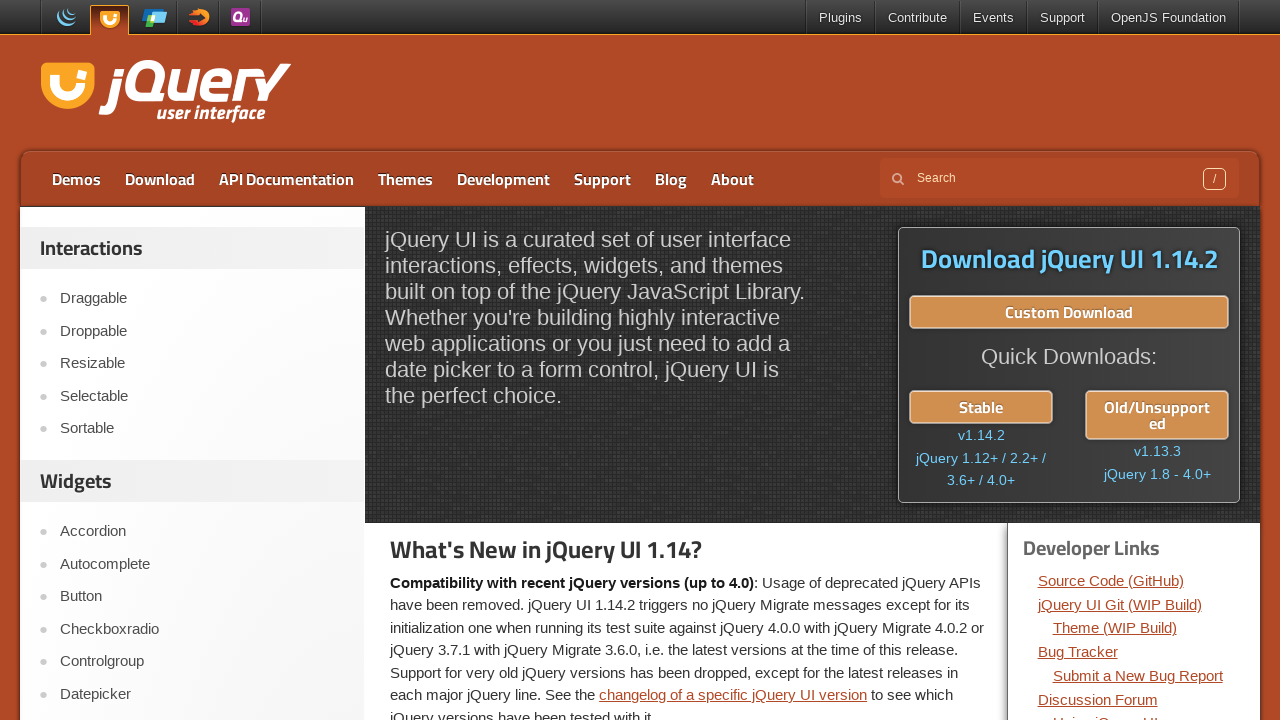

Located the Download menu item in the top navigation
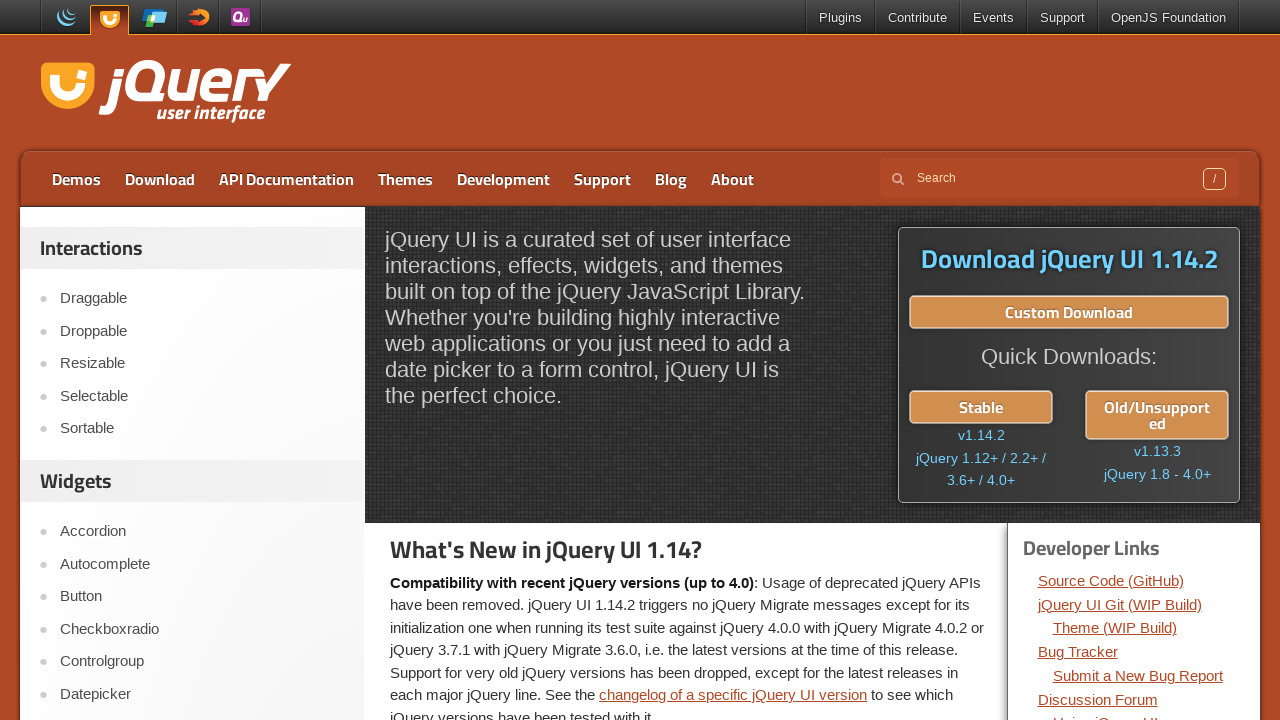

Hovered over the Download menu item to trigger dropdown at (160, 179) on xpath=.//*[@id='menu-top']/li[2]/a
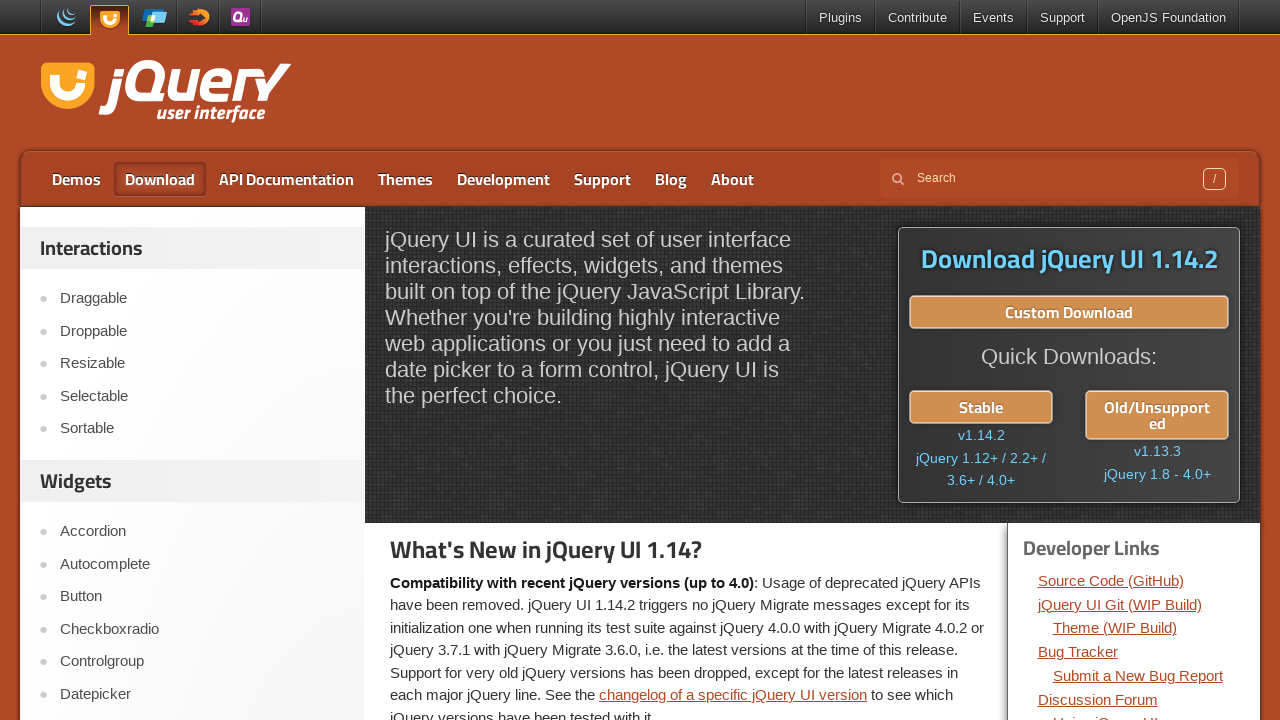

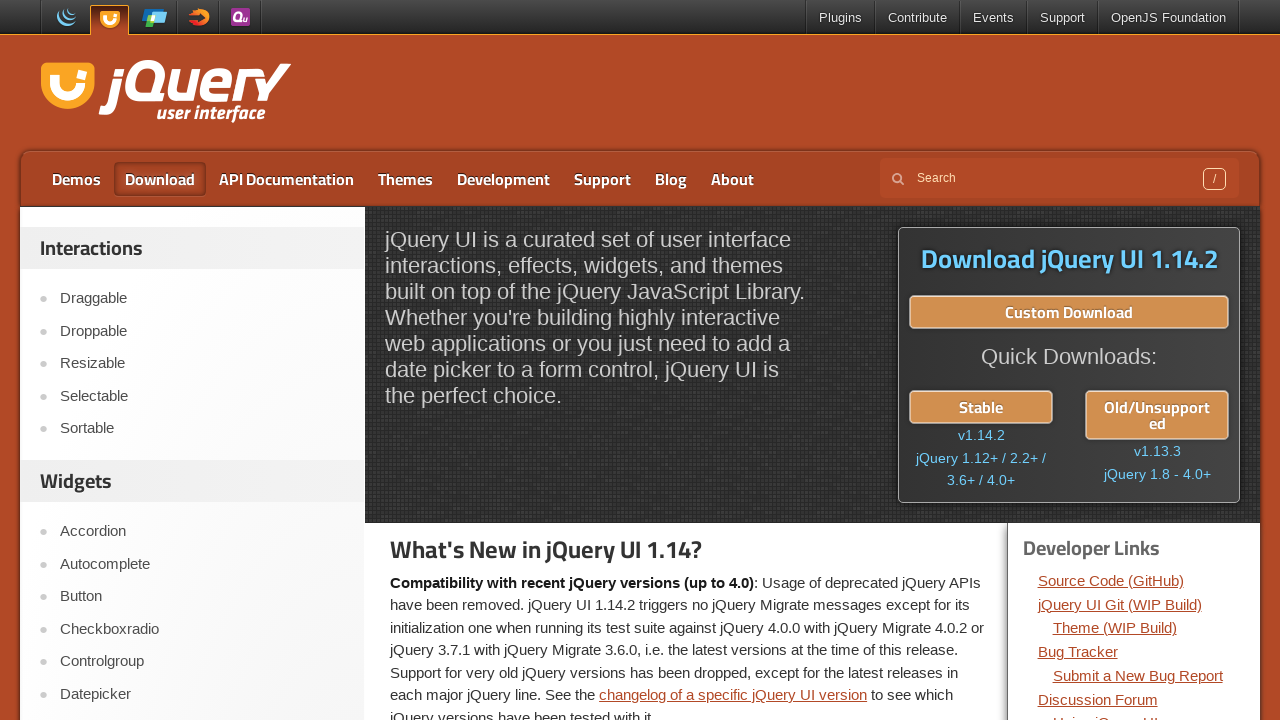